Navigates to a fitness center website and verifies that people count information for the fitness center and swimming pool are displayed

Starting URL: https://pzsc.chanchao.com.tw/

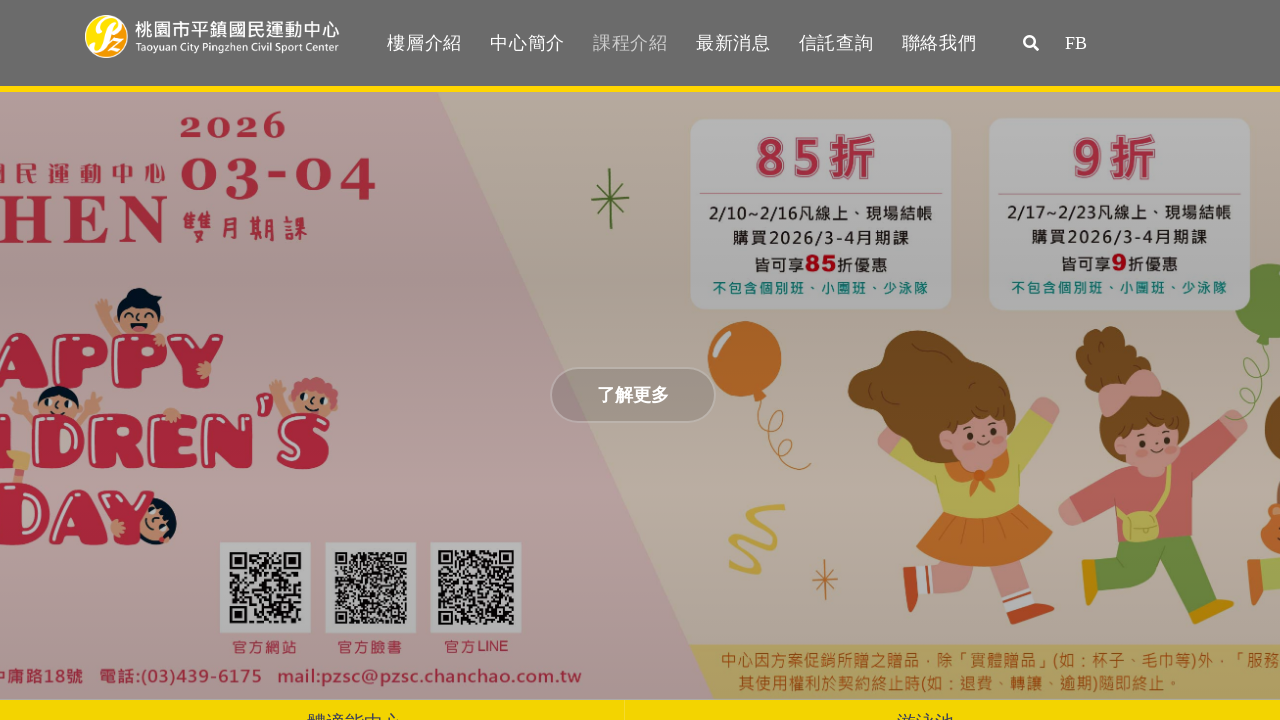

Navigated to fitness center website
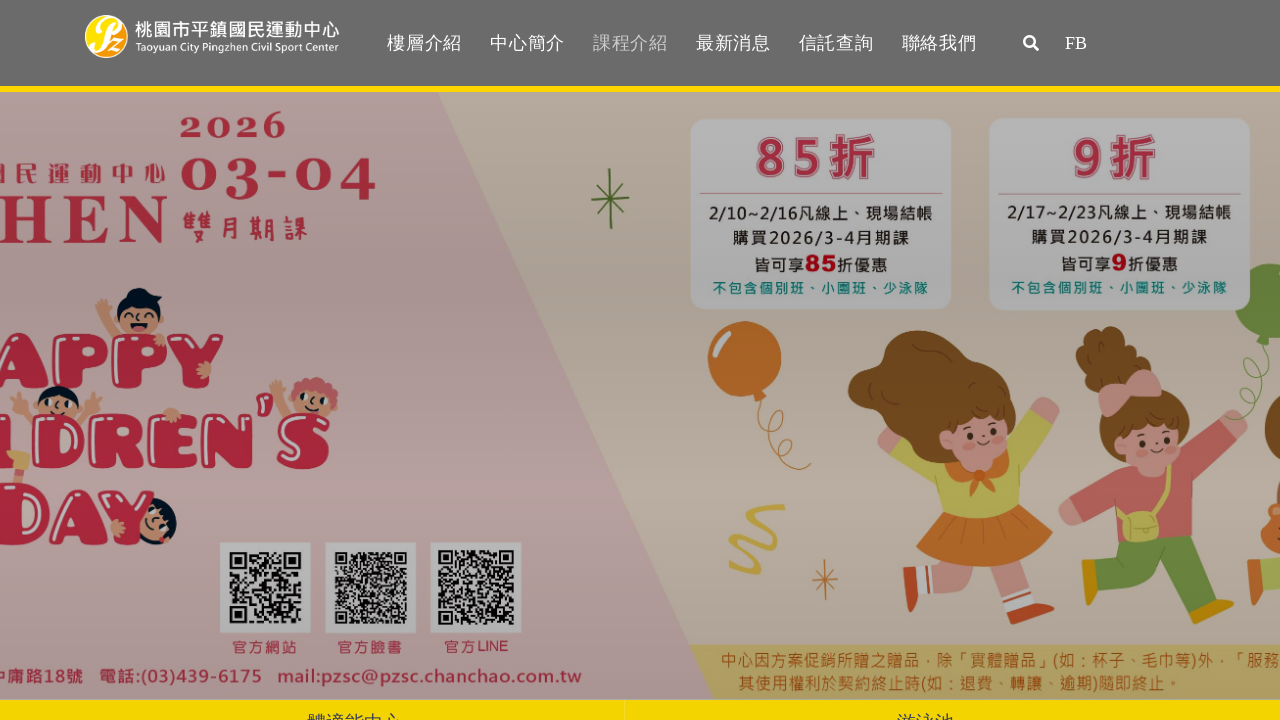

Fitness center people count element is visible
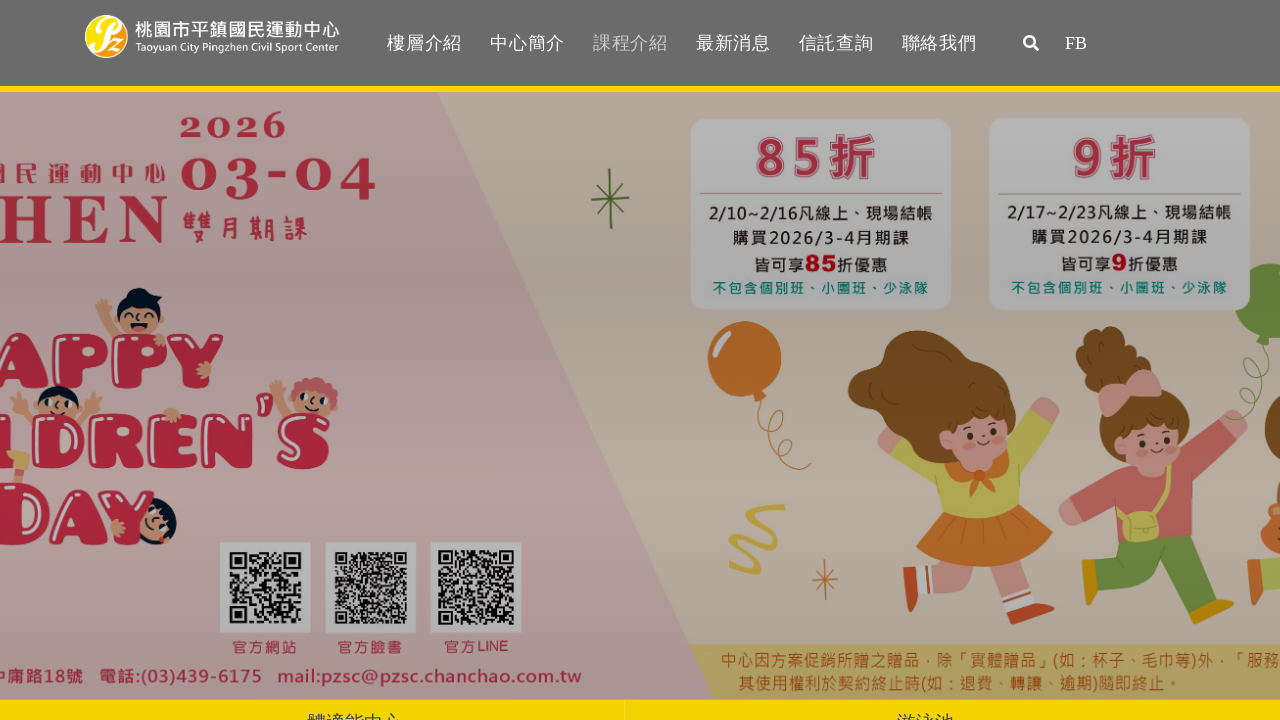

Swimming pool people count element is visible
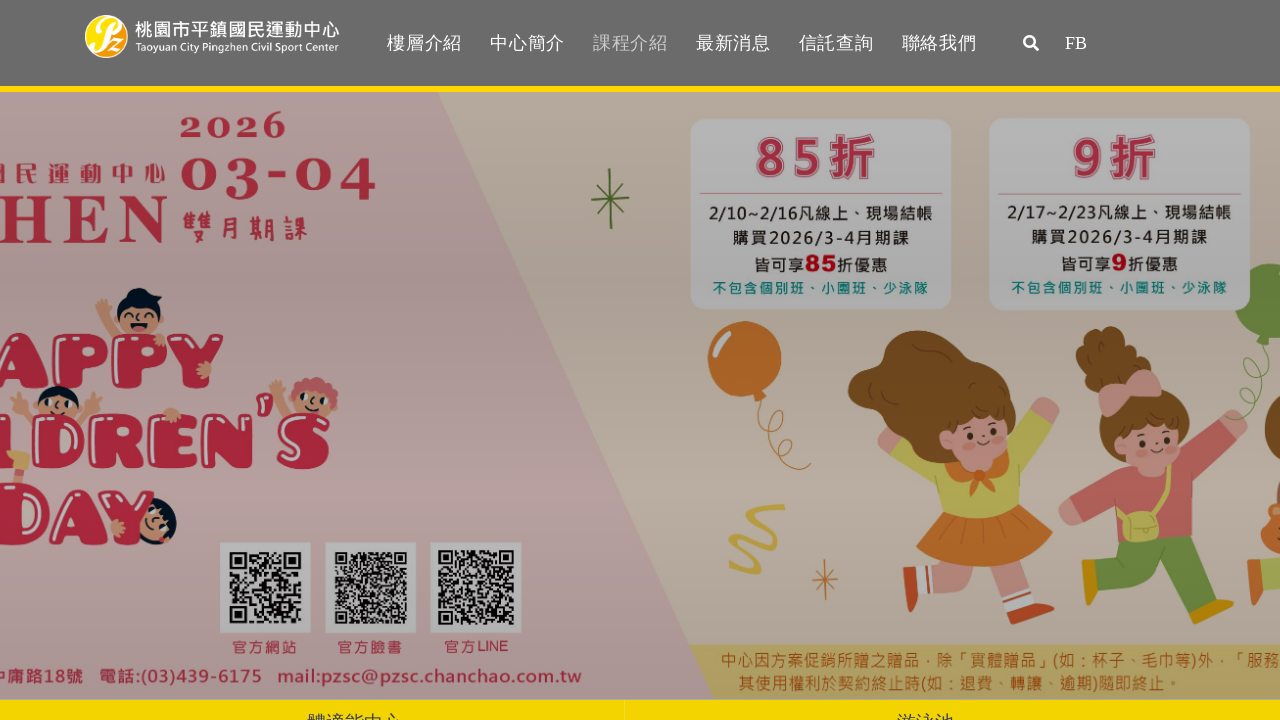

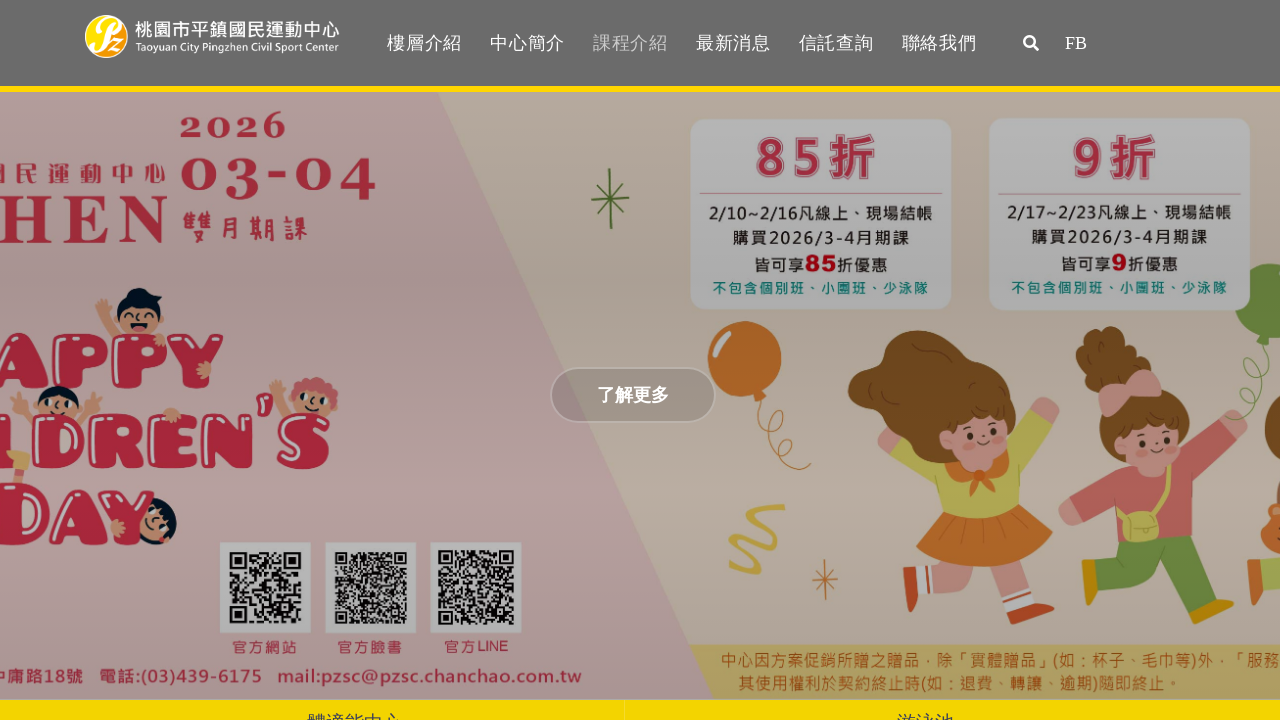